Tests passenger dropdown functionality by clicking to open it, incrementing adult count multiple times, and closing the dropdown

Starting URL: https://rahulshettyacademy.com/dropdownsPractise/

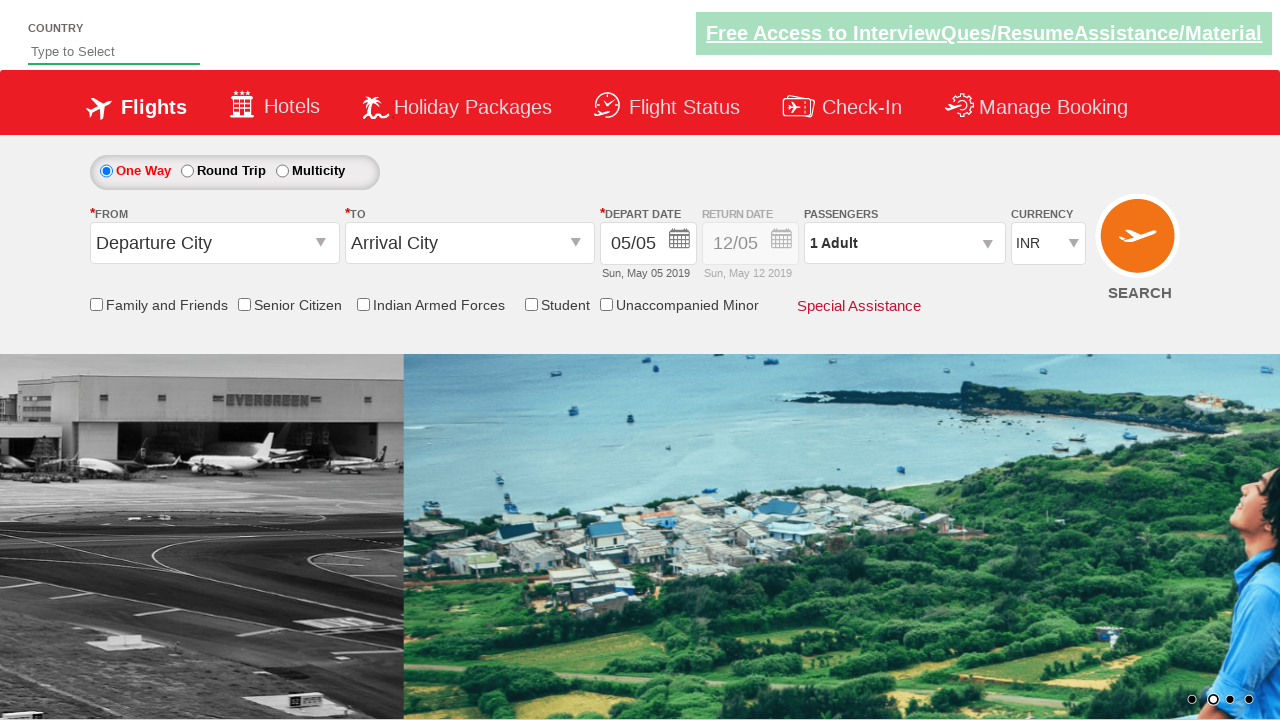

Clicked passenger dropdown to open it at (904, 243) on #divpaxinfo
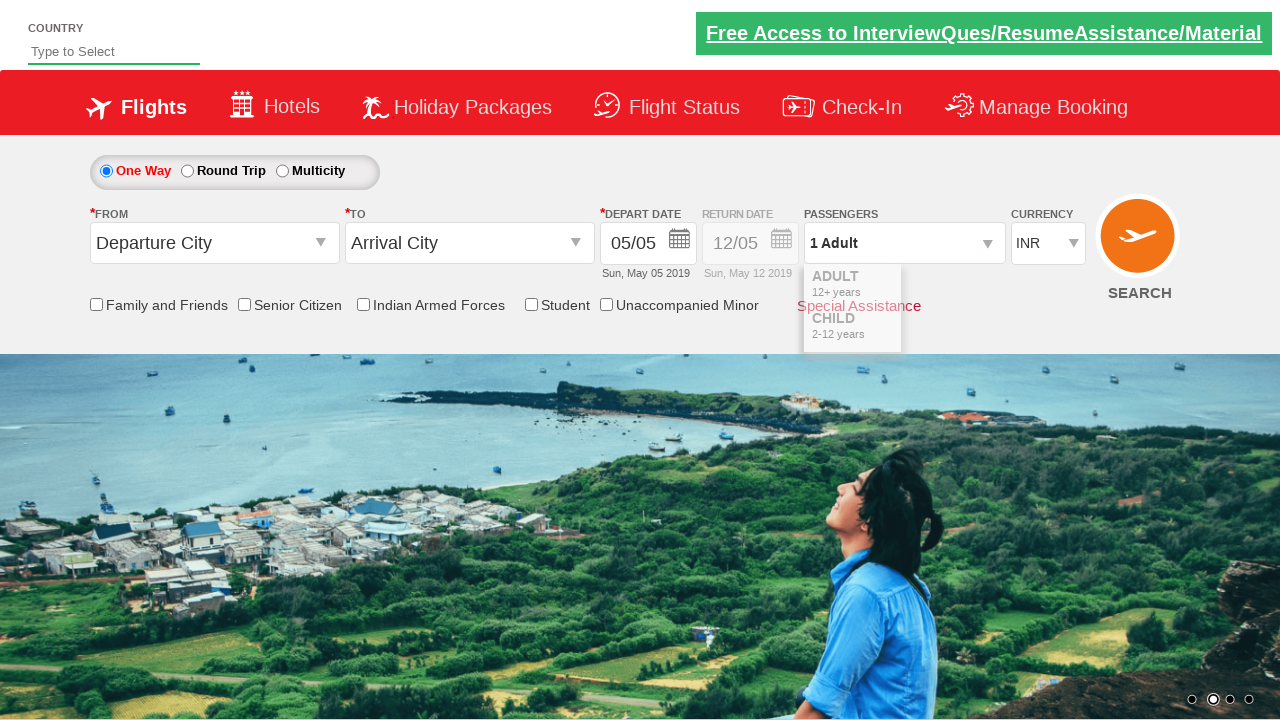

Incremented adult count (iteration 1 of 4) at (982, 288) on #hrefIncAdt
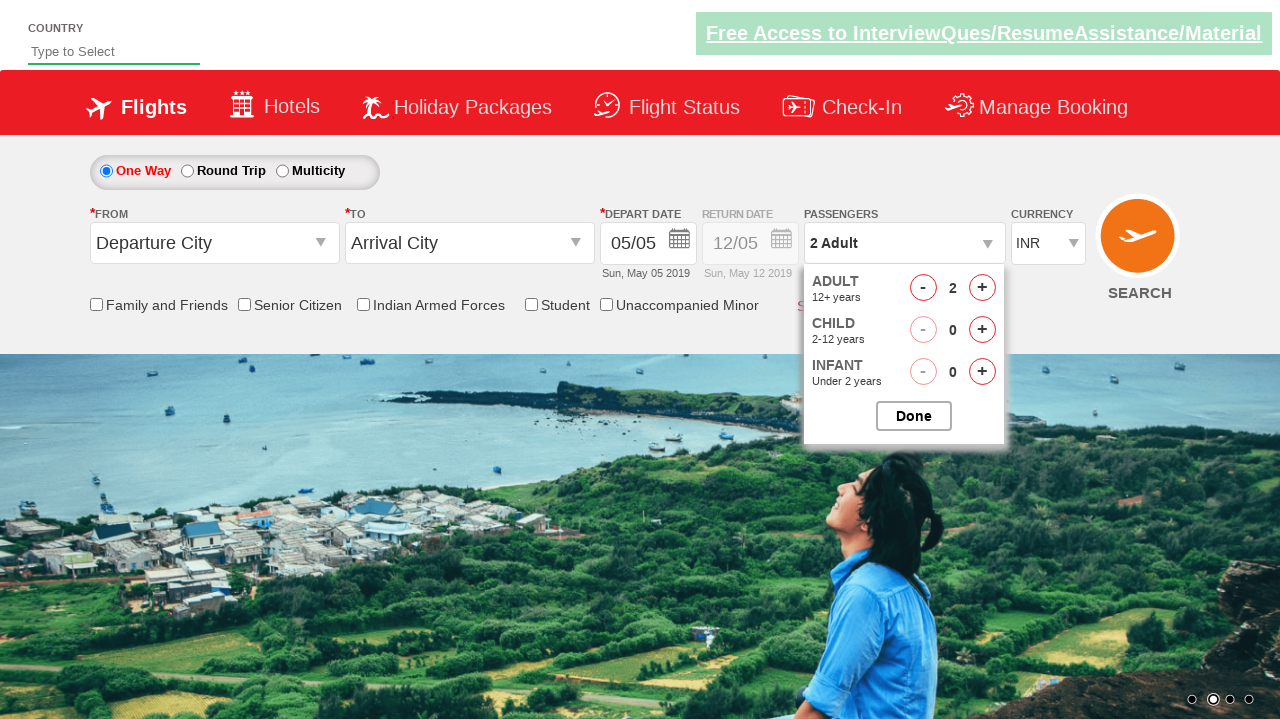

Incremented adult count (iteration 2 of 4) at (982, 288) on #hrefIncAdt
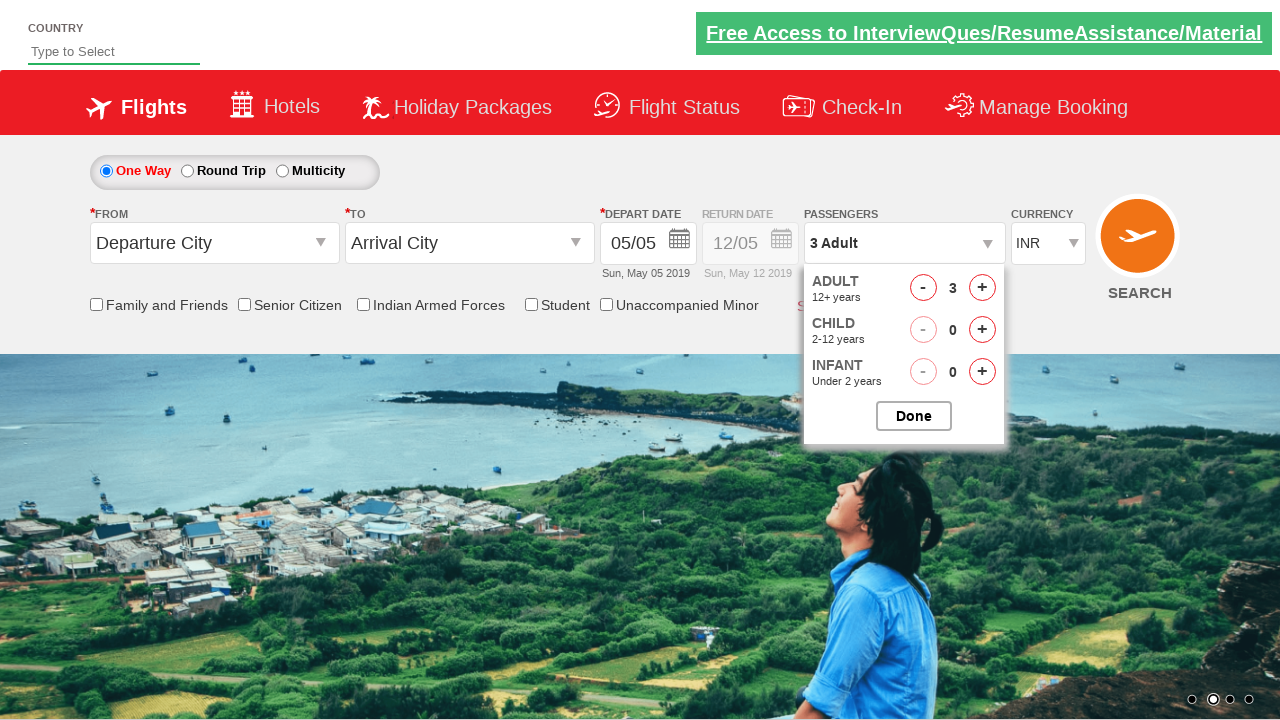

Incremented adult count (iteration 3 of 4) at (982, 288) on #hrefIncAdt
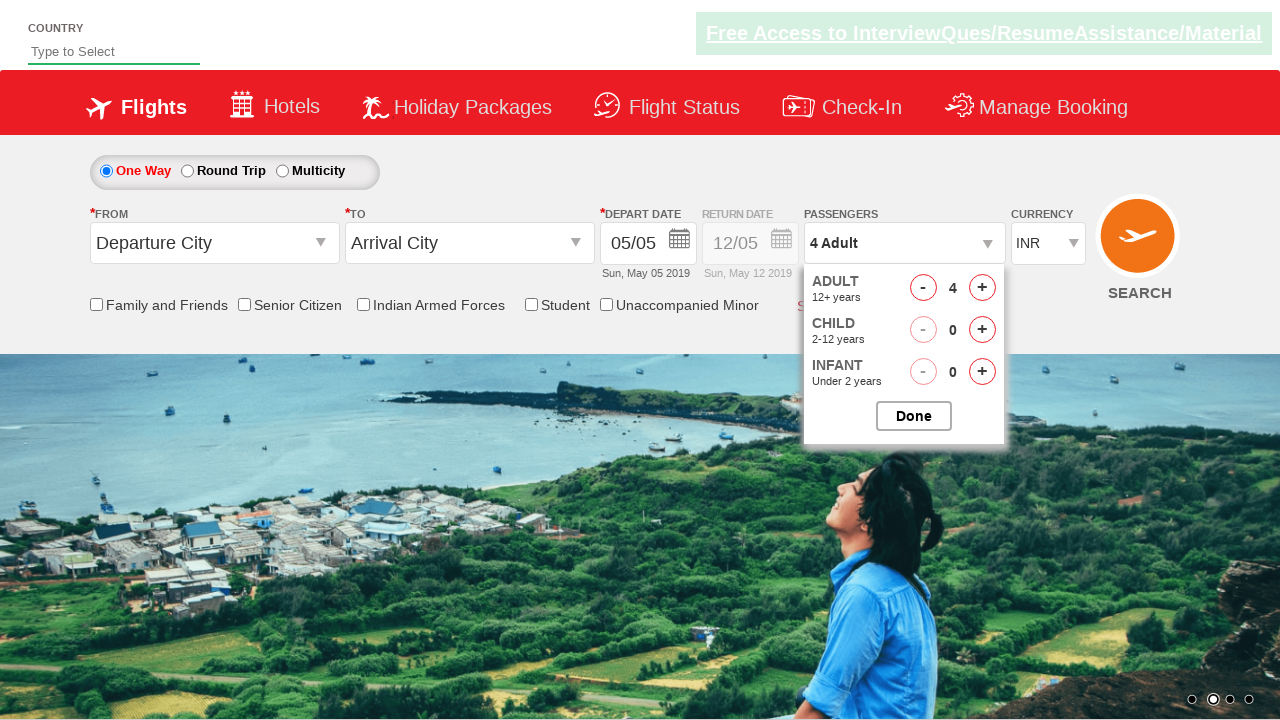

Incremented adult count (iteration 4 of 4) at (982, 288) on #hrefIncAdt
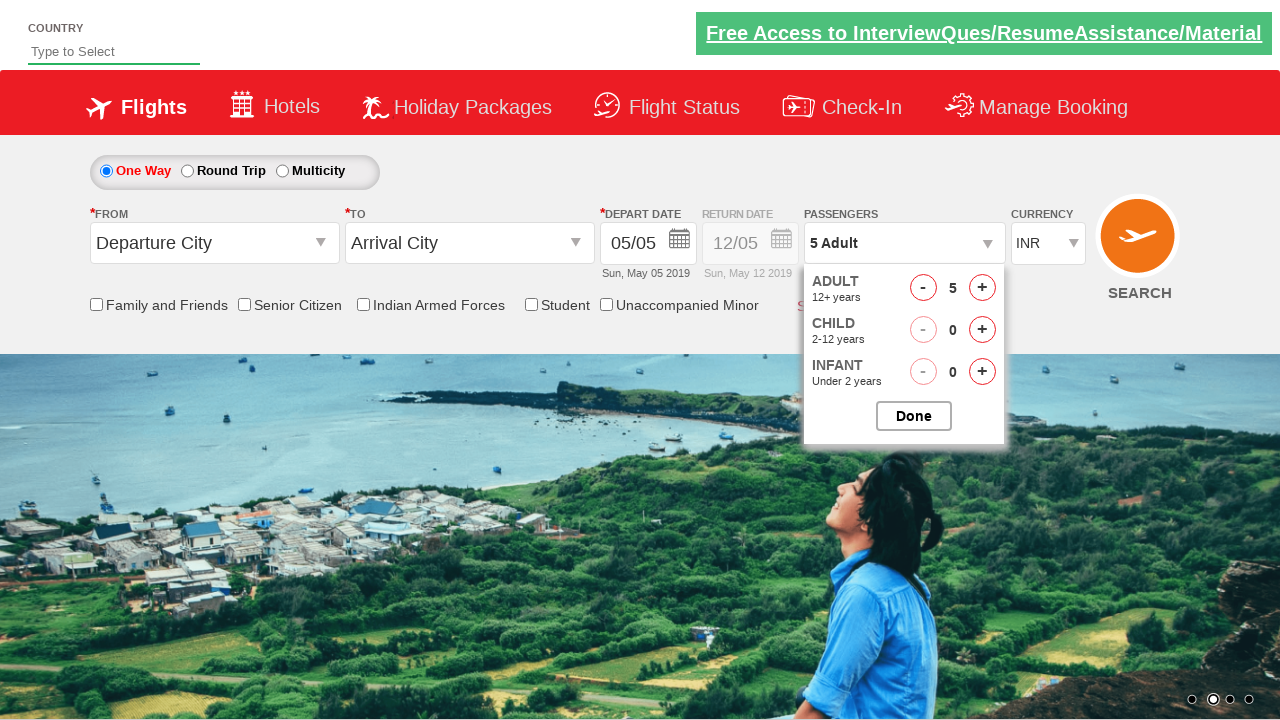

Clicked Done button to close passenger dropdown at (914, 416) on #btnclosepaxoption
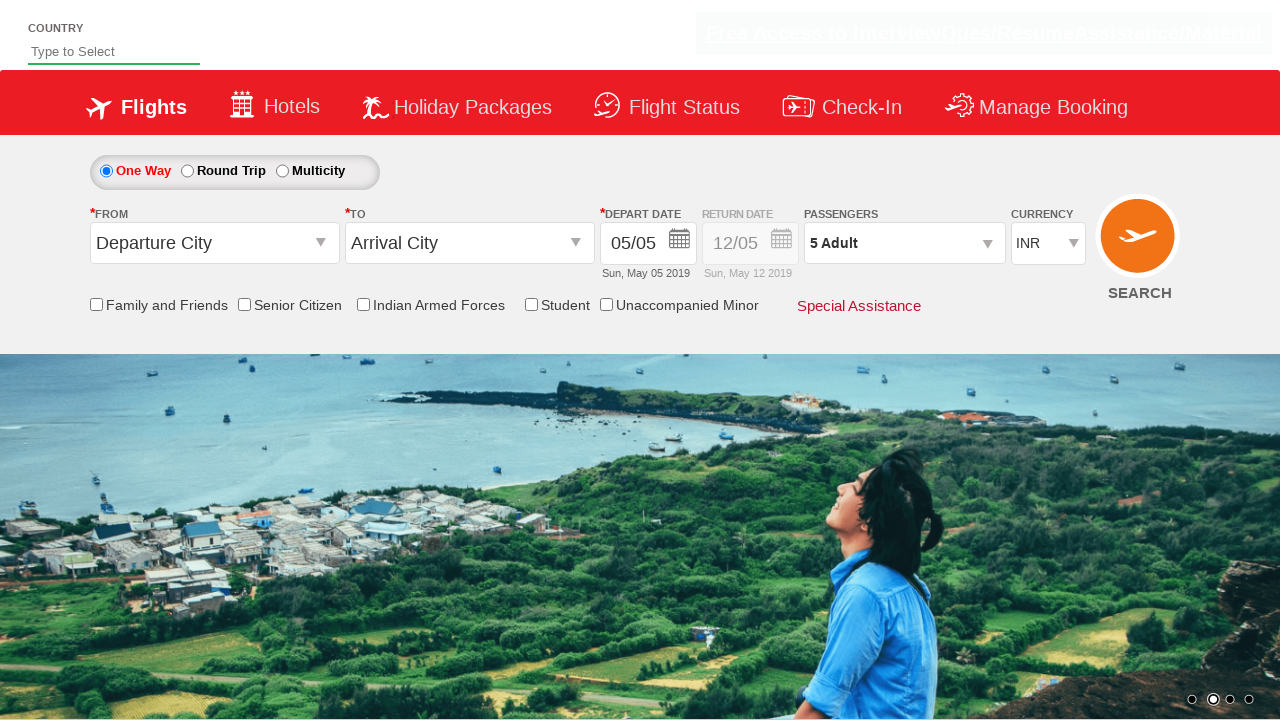

Verified passenger count text is updated
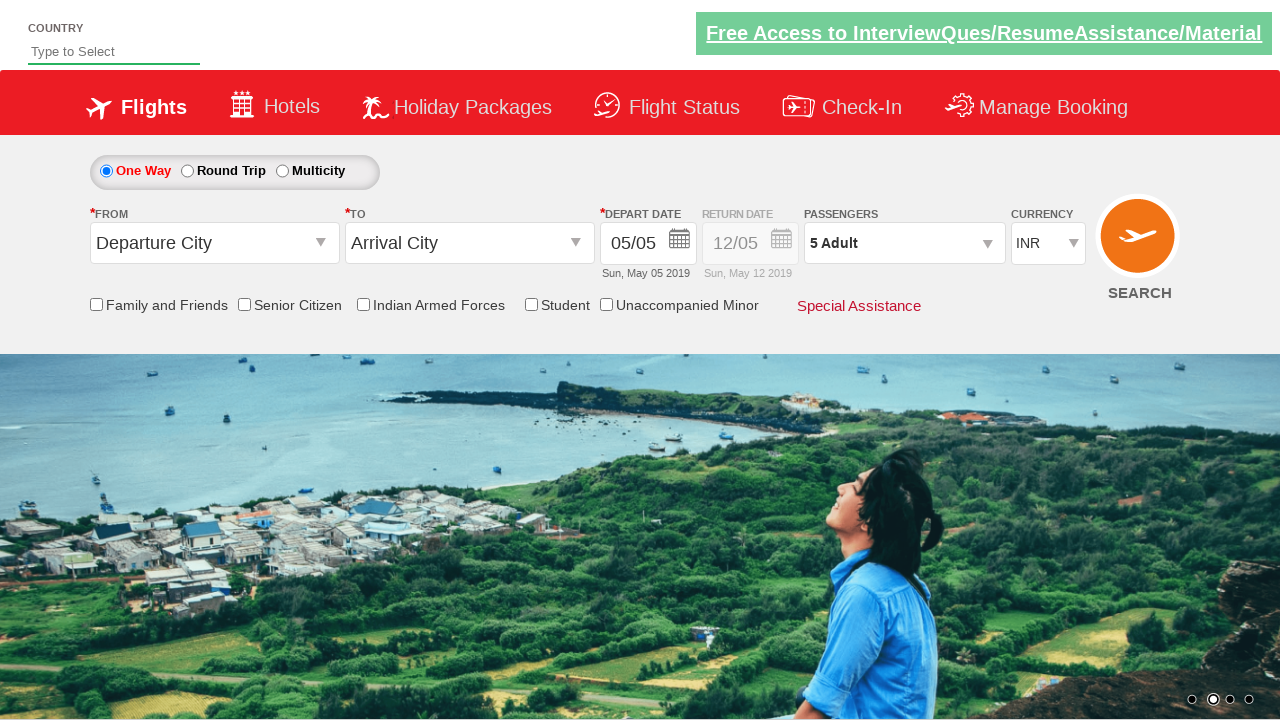

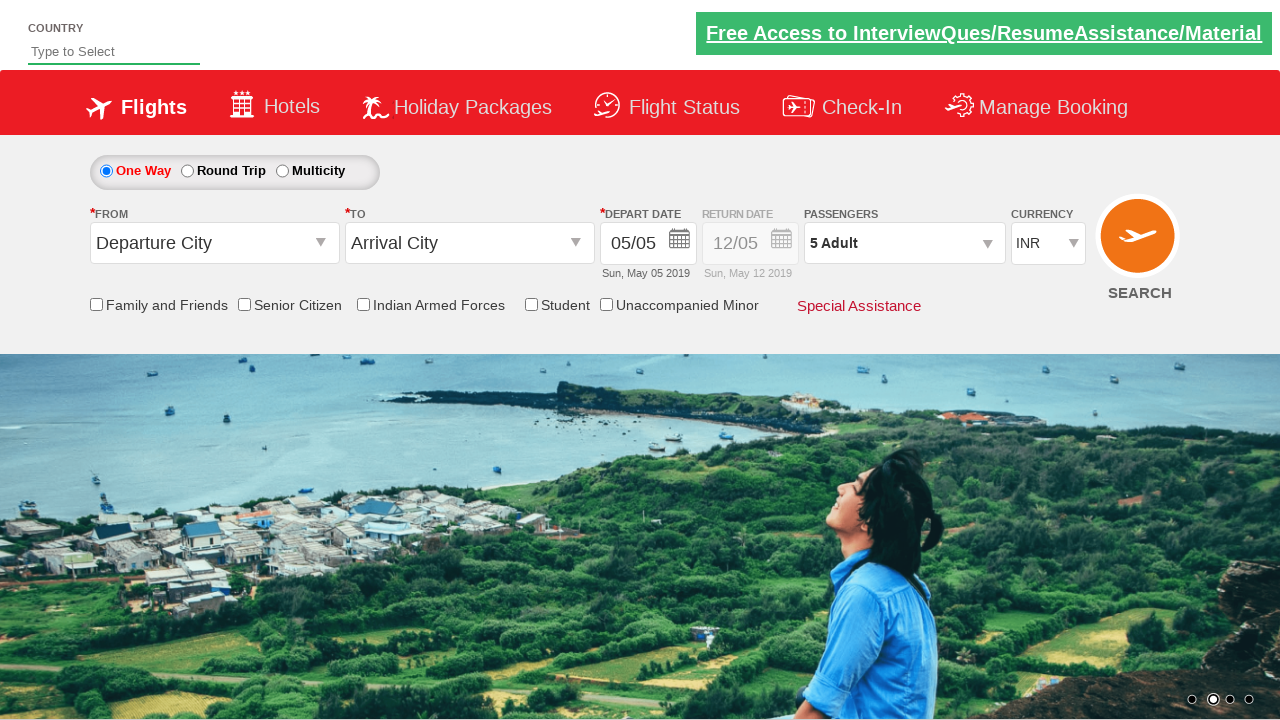